Tests dropdown selection functionality by selecting a year by value, a month by label/text, and a day by index from three separate dropdown menus on a practice page.

Starting URL: https://practice.cydeo.com/dropdown

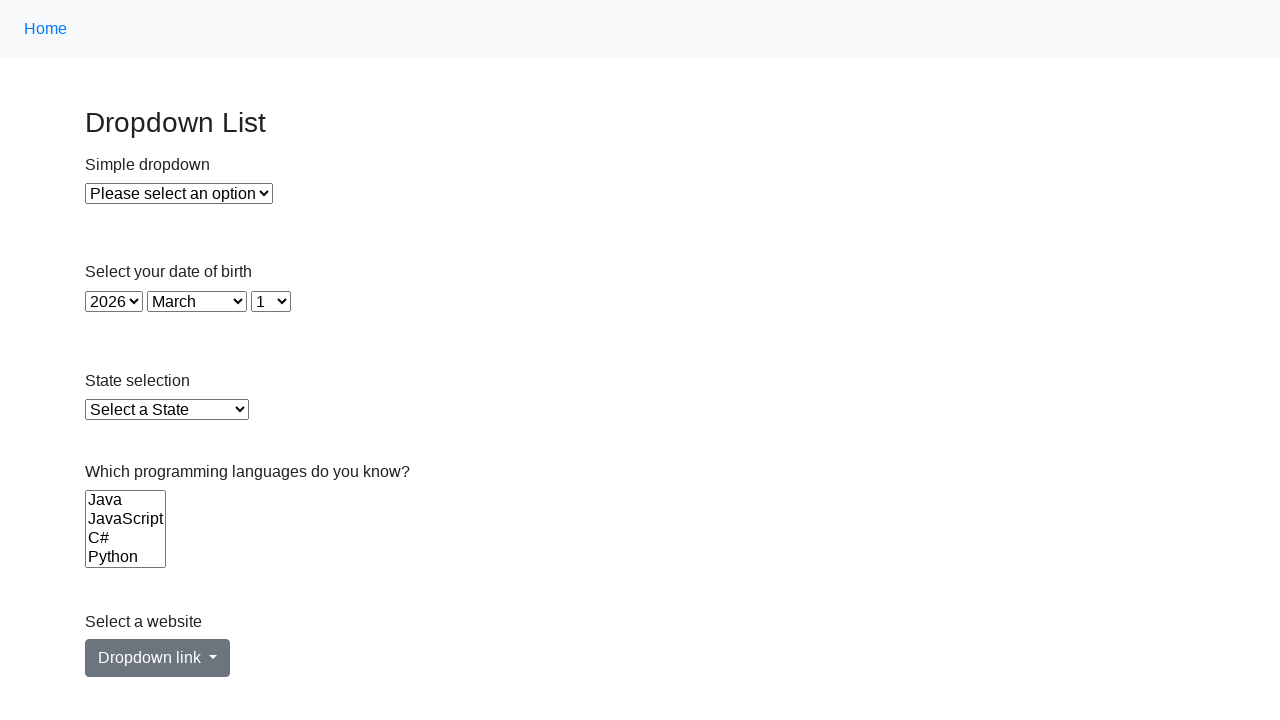

Selected year 1989 from year dropdown by value on #year
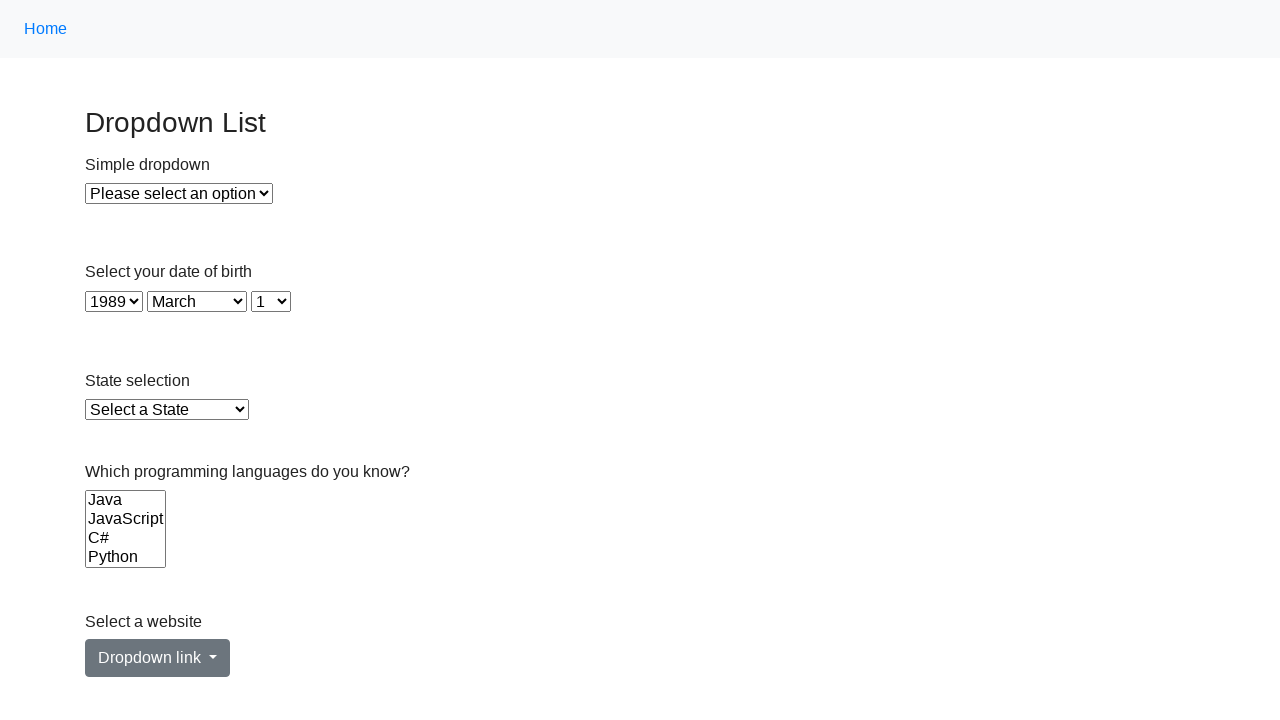

Selected October from month dropdown by label on #month
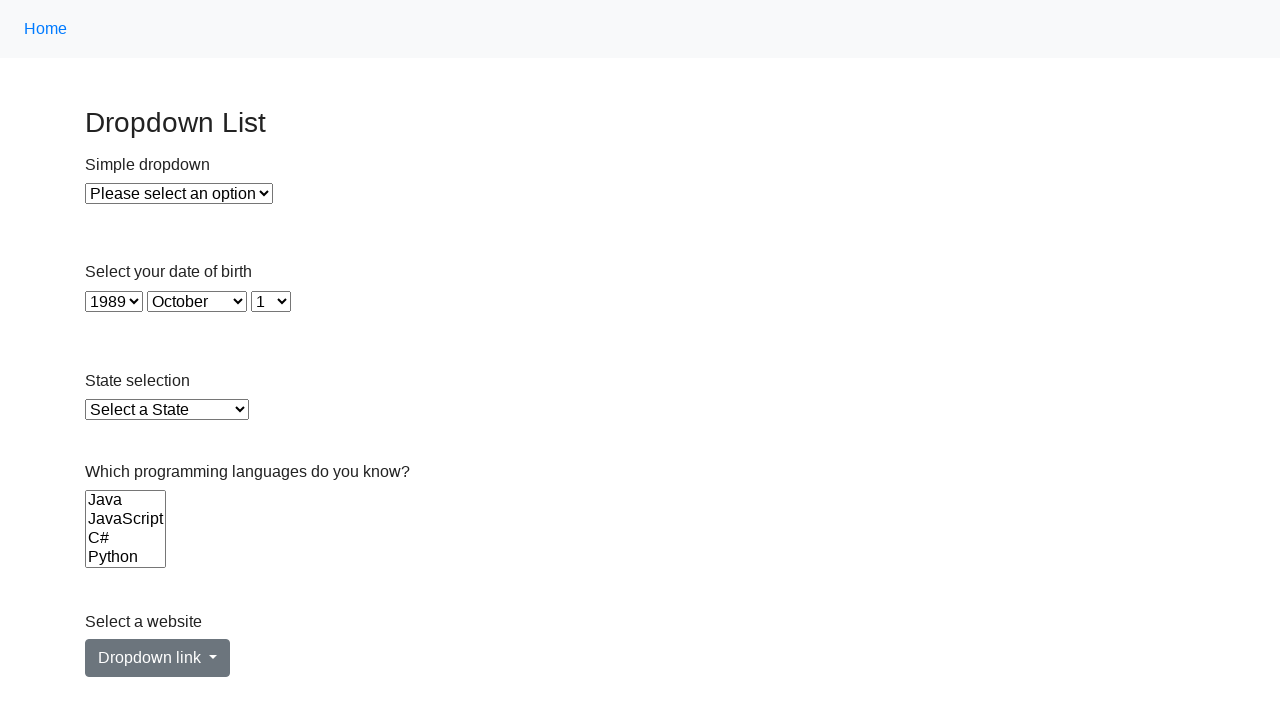

Selected day 16 from day dropdown by index on #day
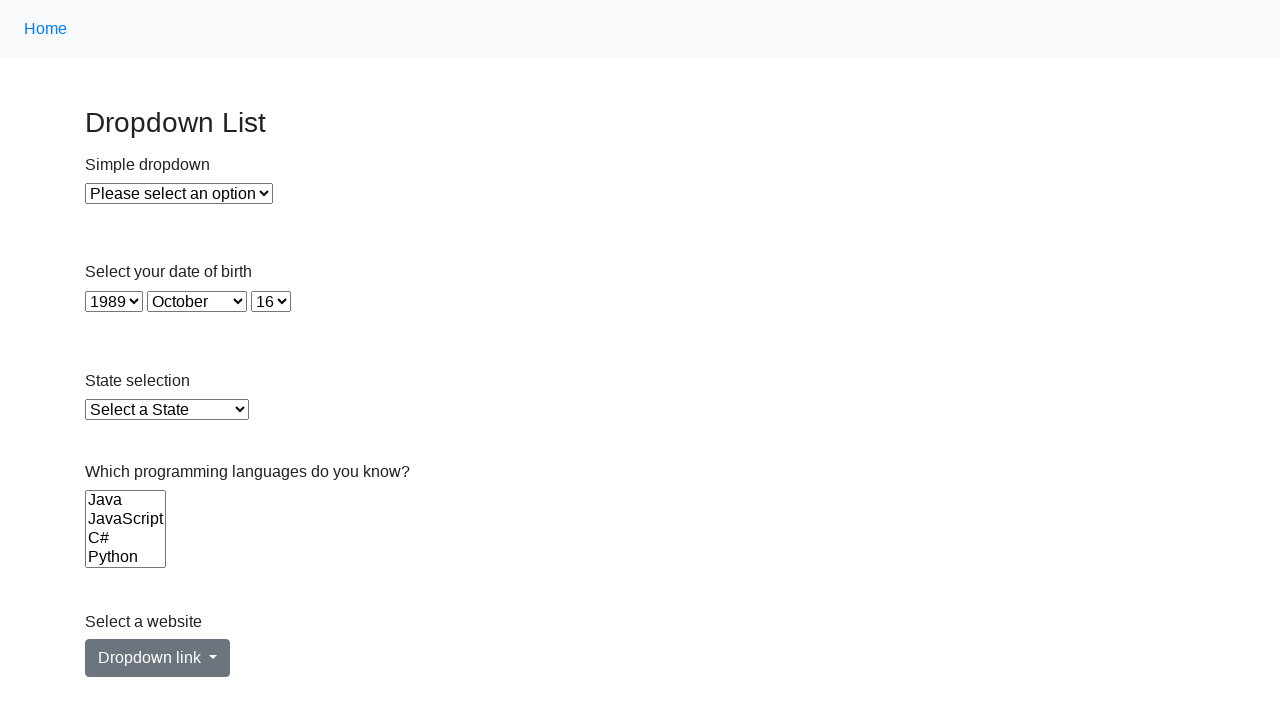

Waited 1000ms for dropdown selections to register
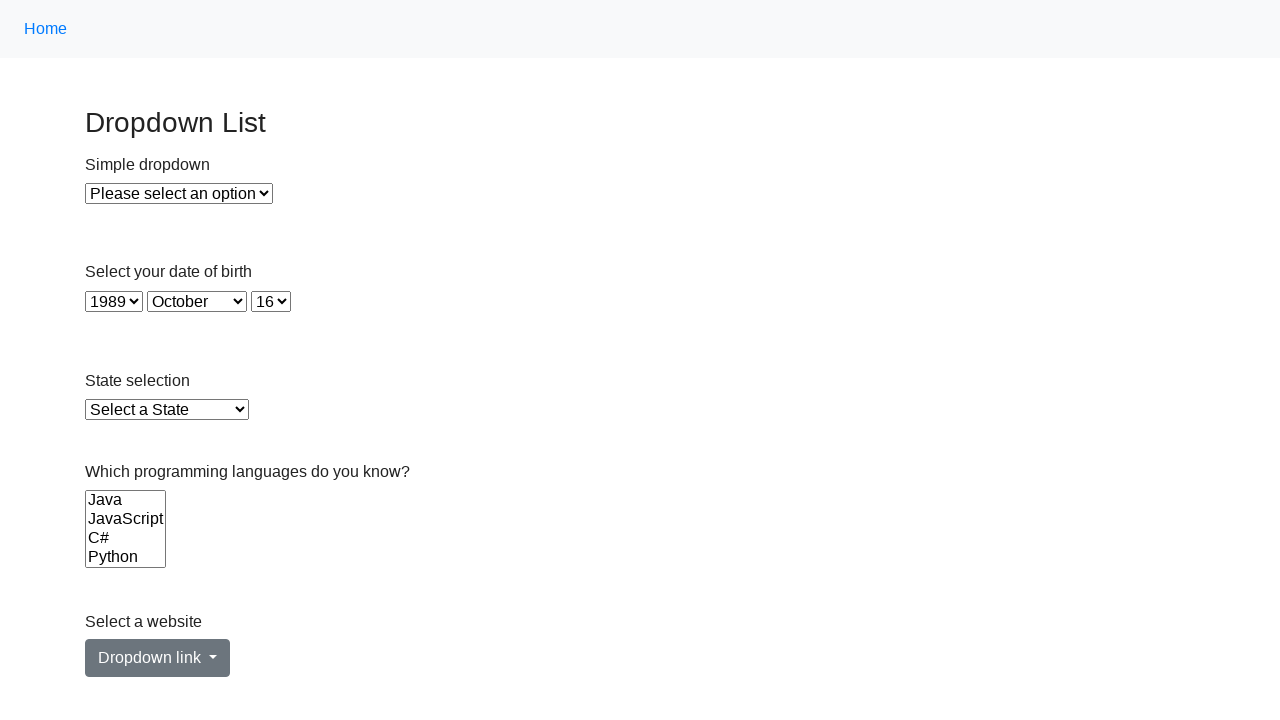

Retrieved selected year value from year dropdown
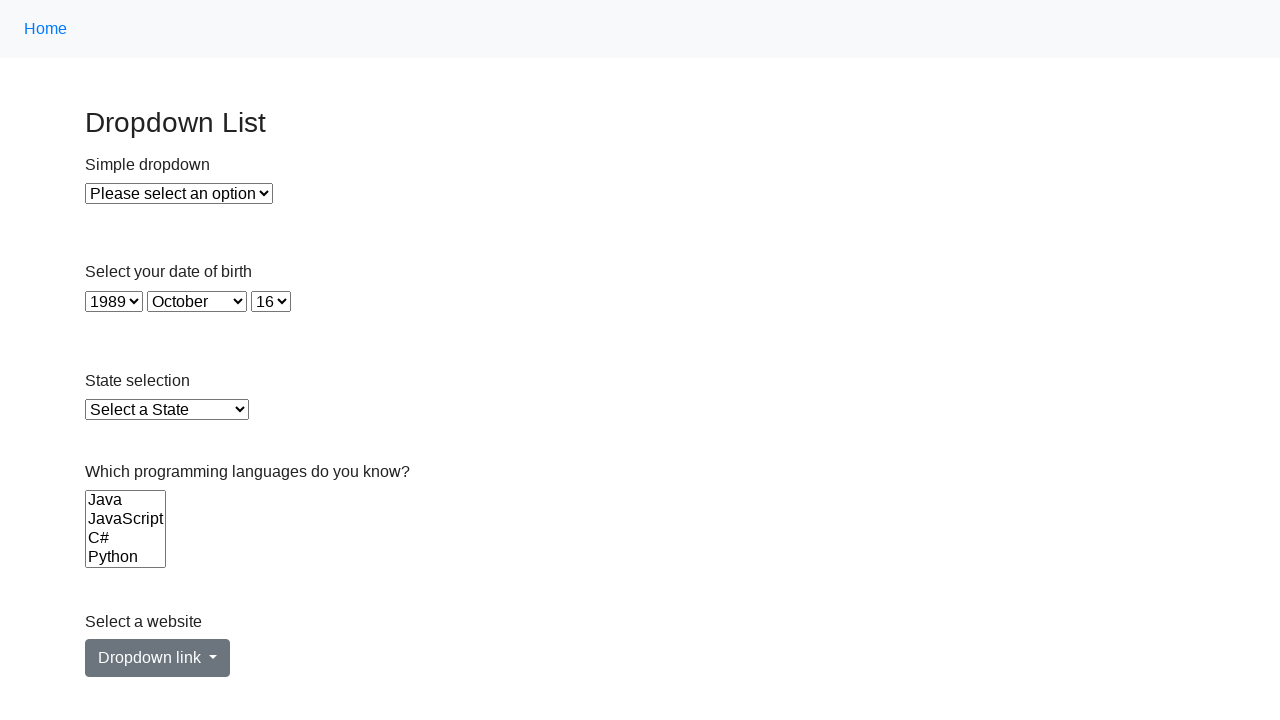

Retrieved selected month text from month dropdown
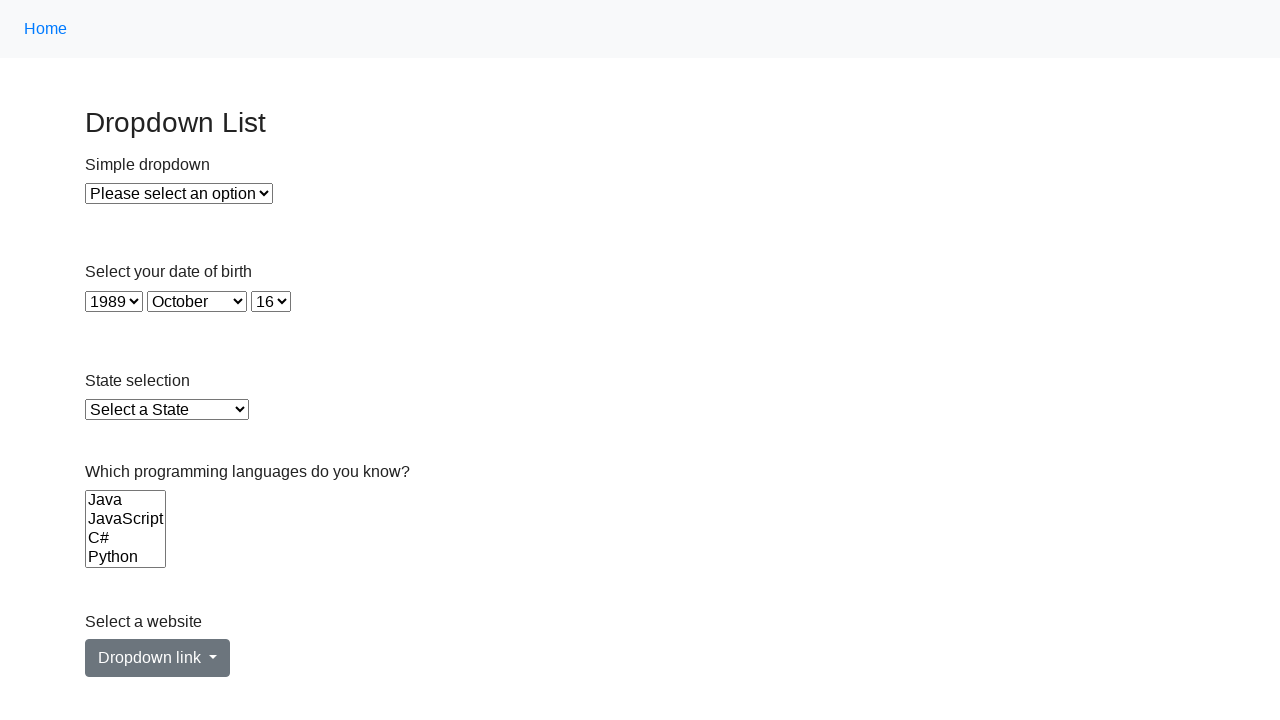

Retrieved selected day text from day dropdown
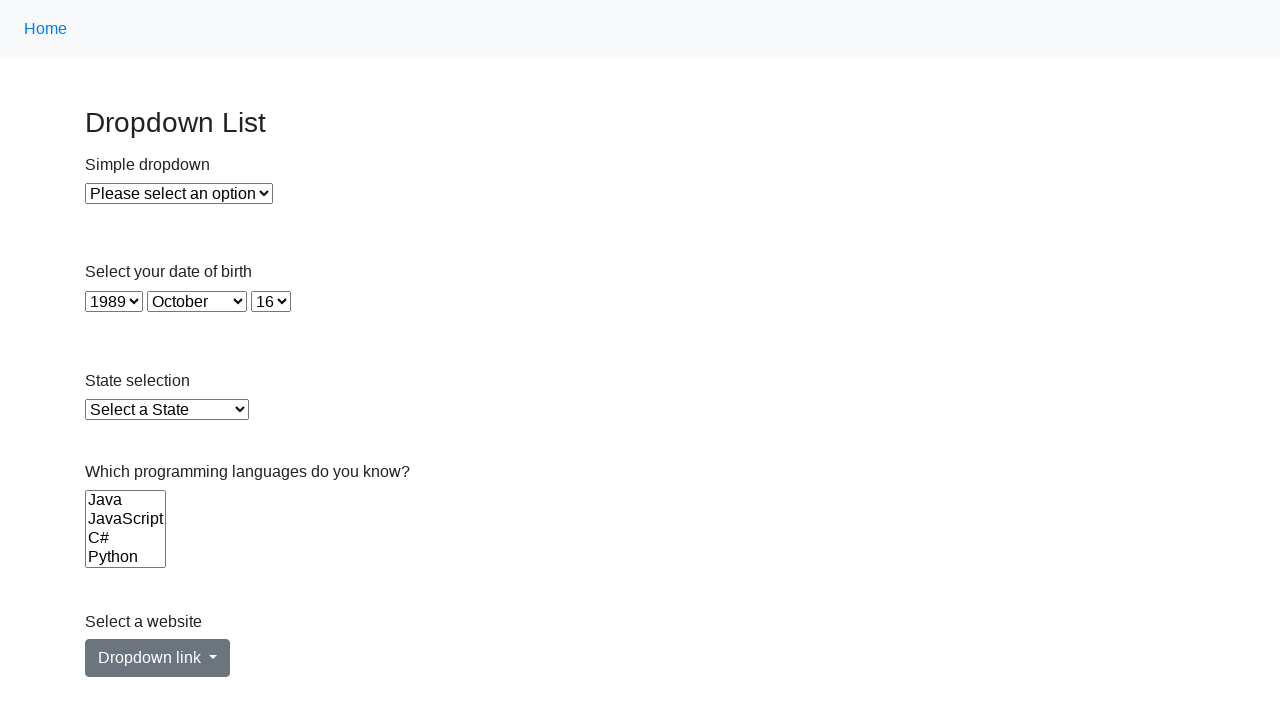

Verified year dropdown selection: 1989 equals 1989
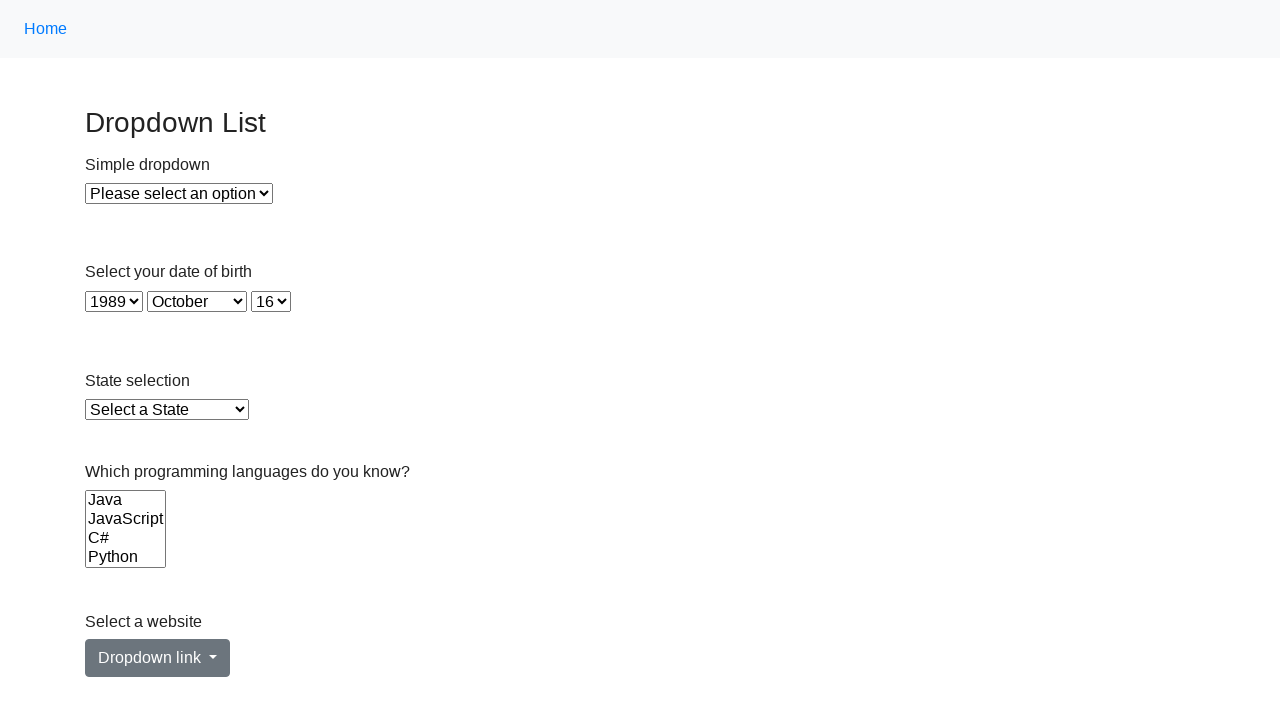

Verified month dropdown selection: October equals October
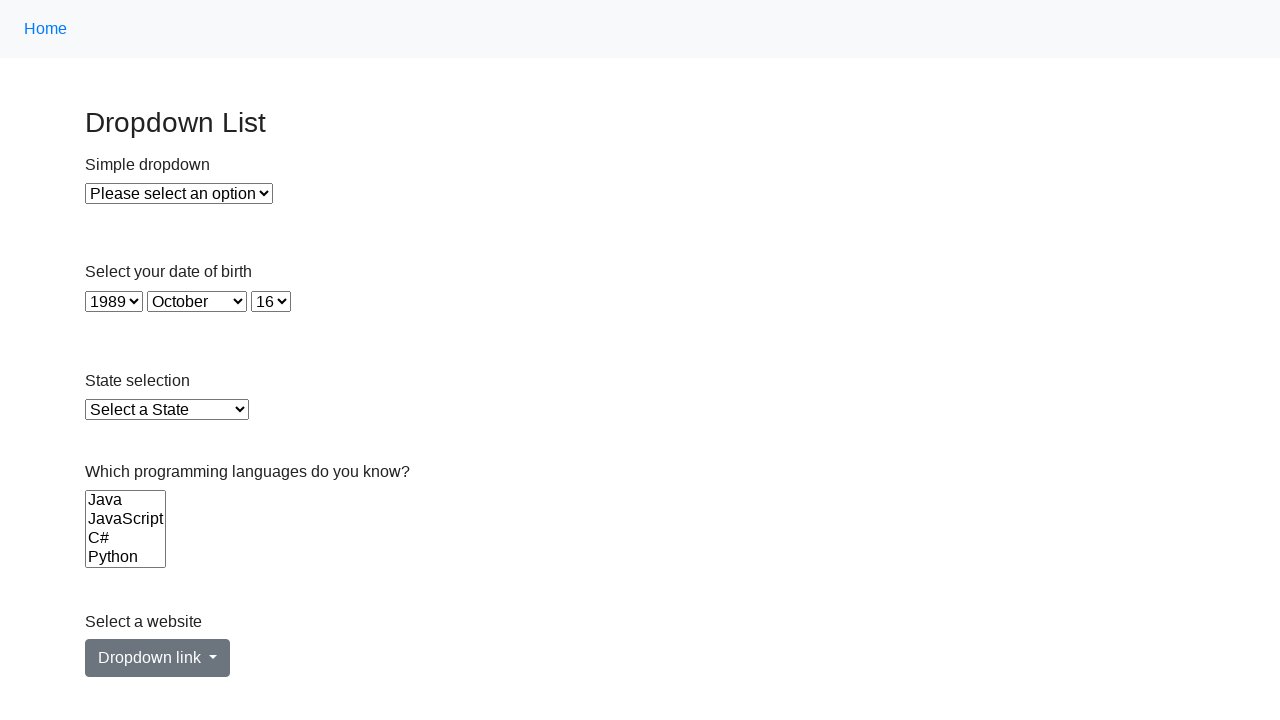

Verified day dropdown selection: 16 equals 16
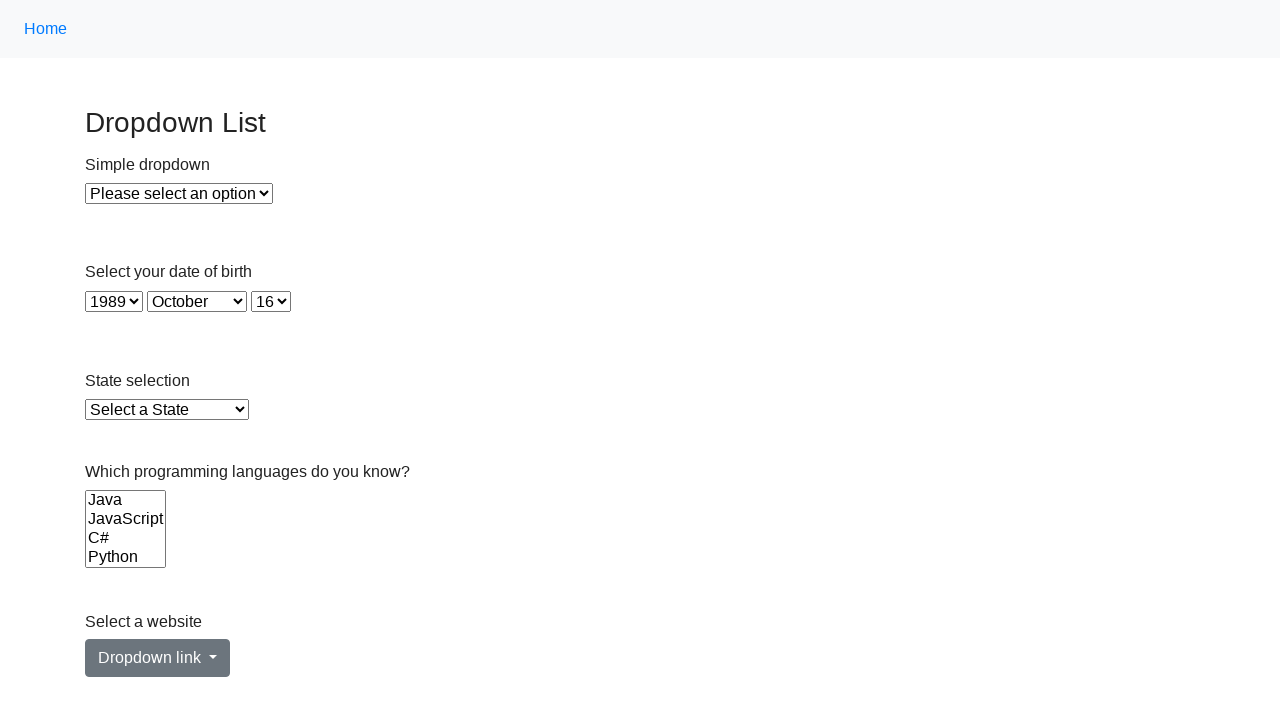

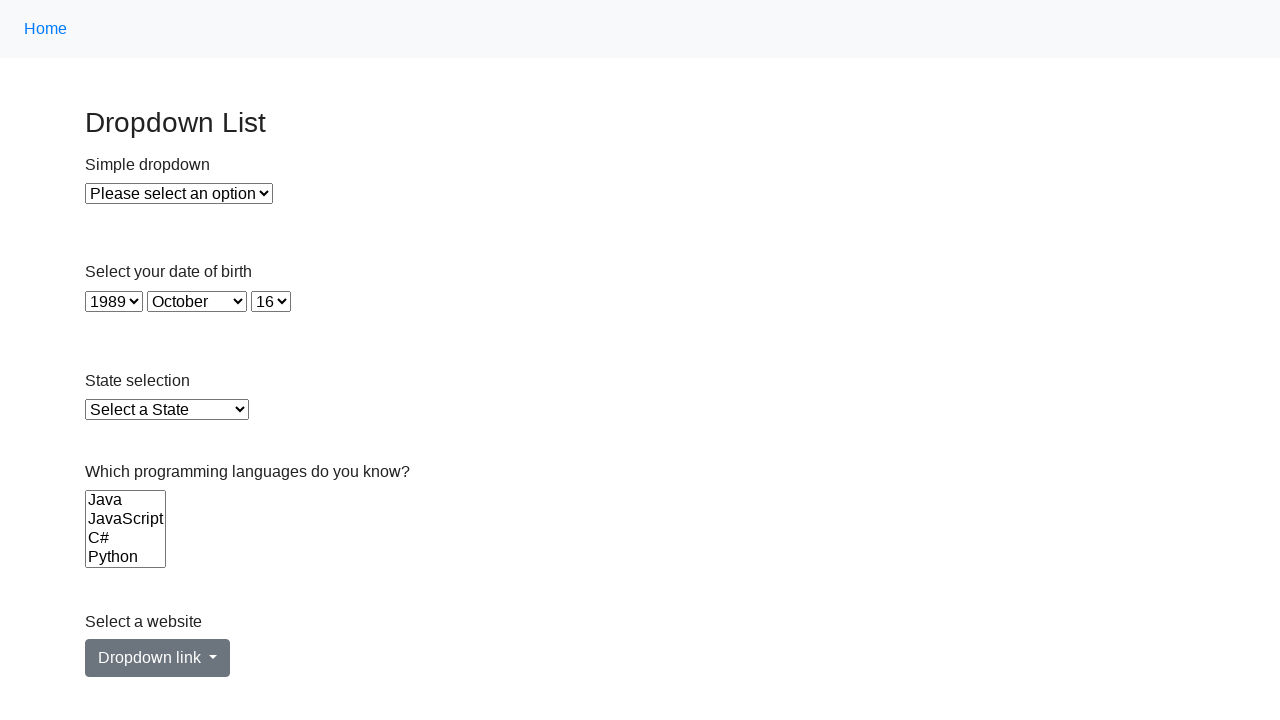